Verifies that the "Picture" label is displayed correctly on the form

Starting URL: https://demoqa.com/automation-practice-form

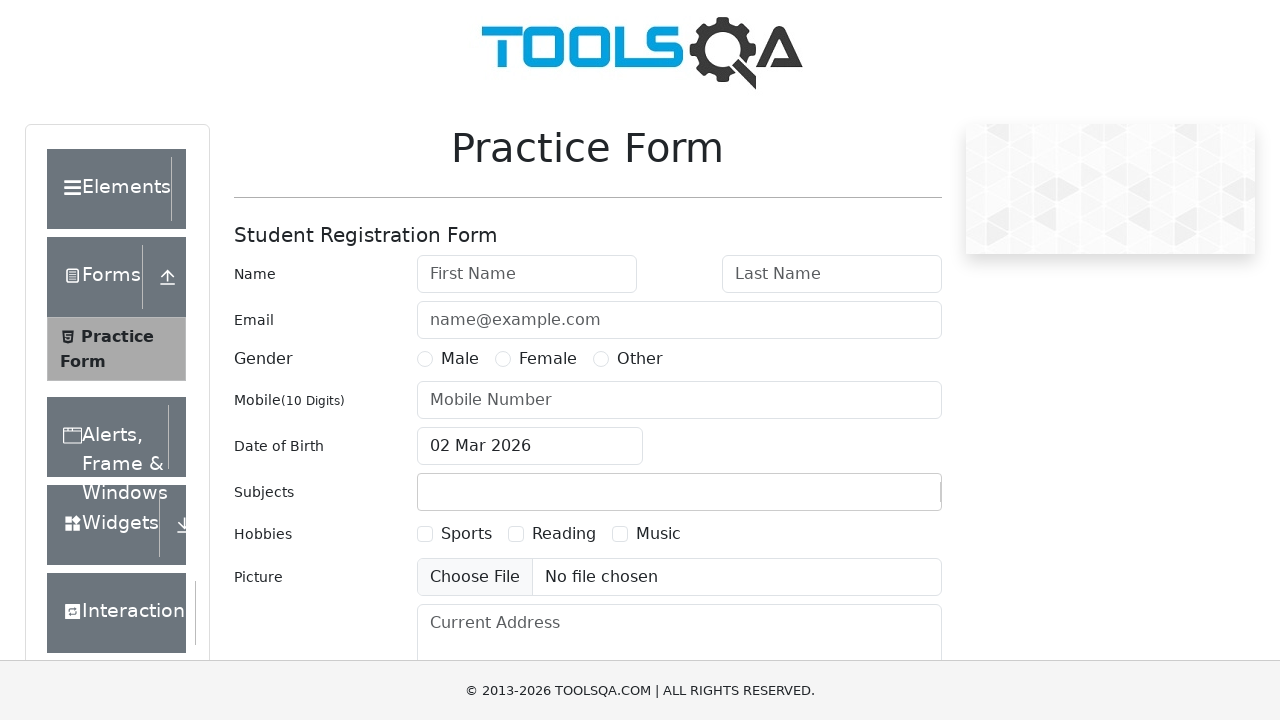

Navigated to automation practice form
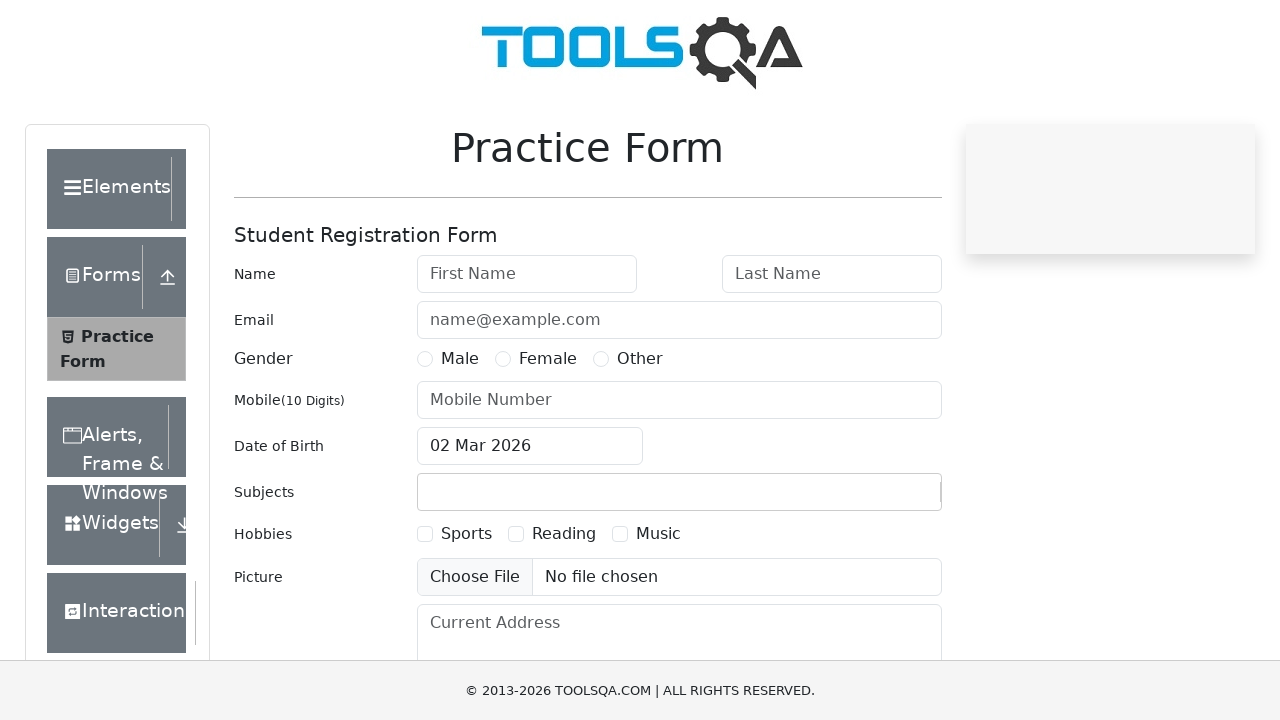

Located Picture label element
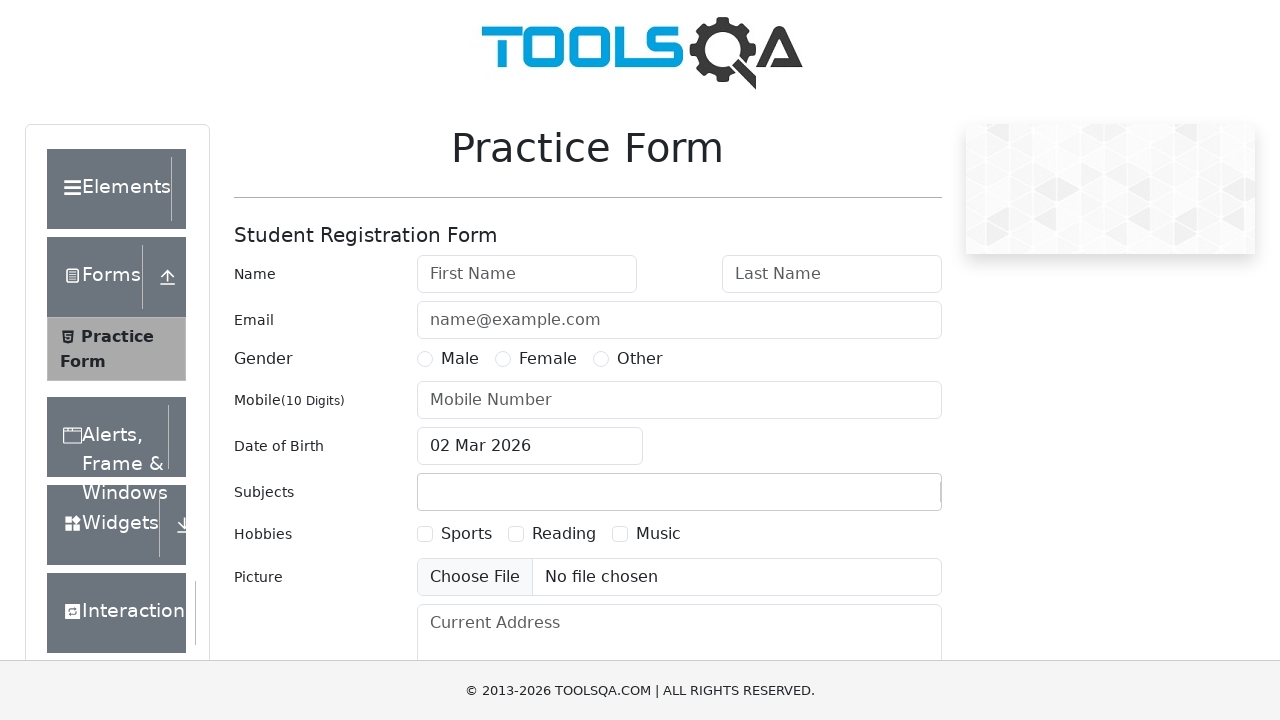

Picture label element is visible and ready
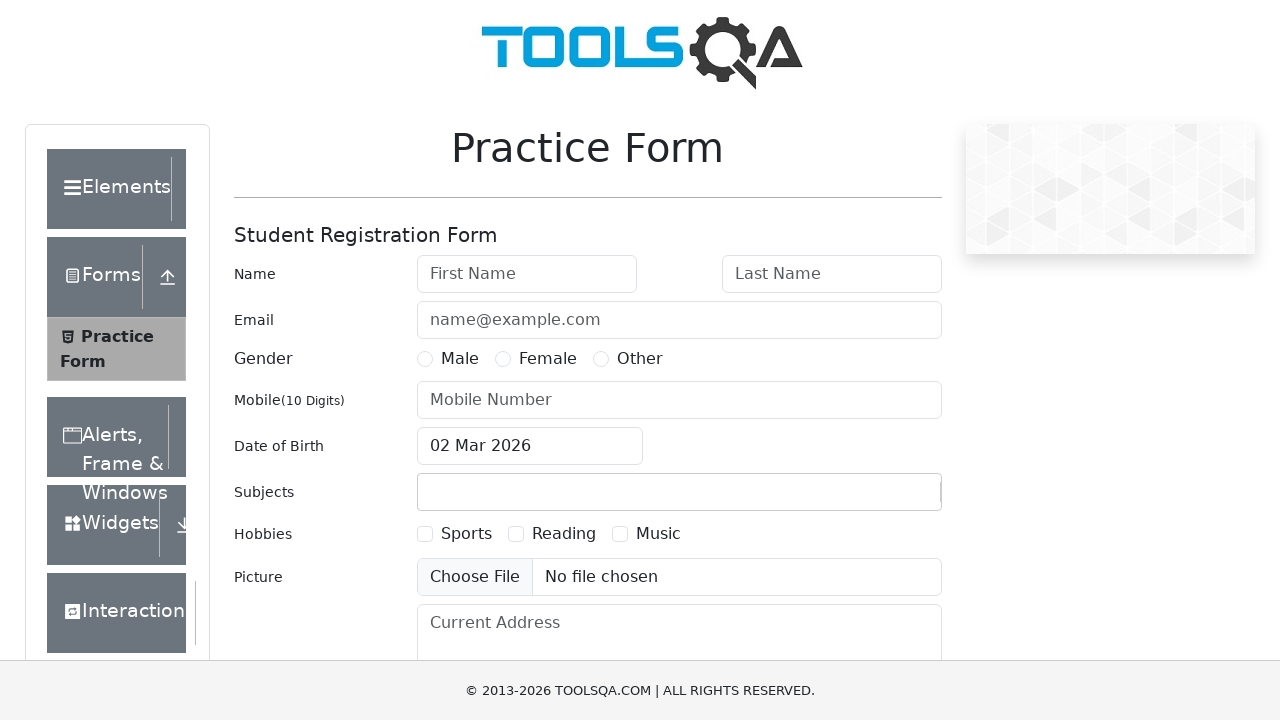

Verified that Picture label text content is 'Picture'
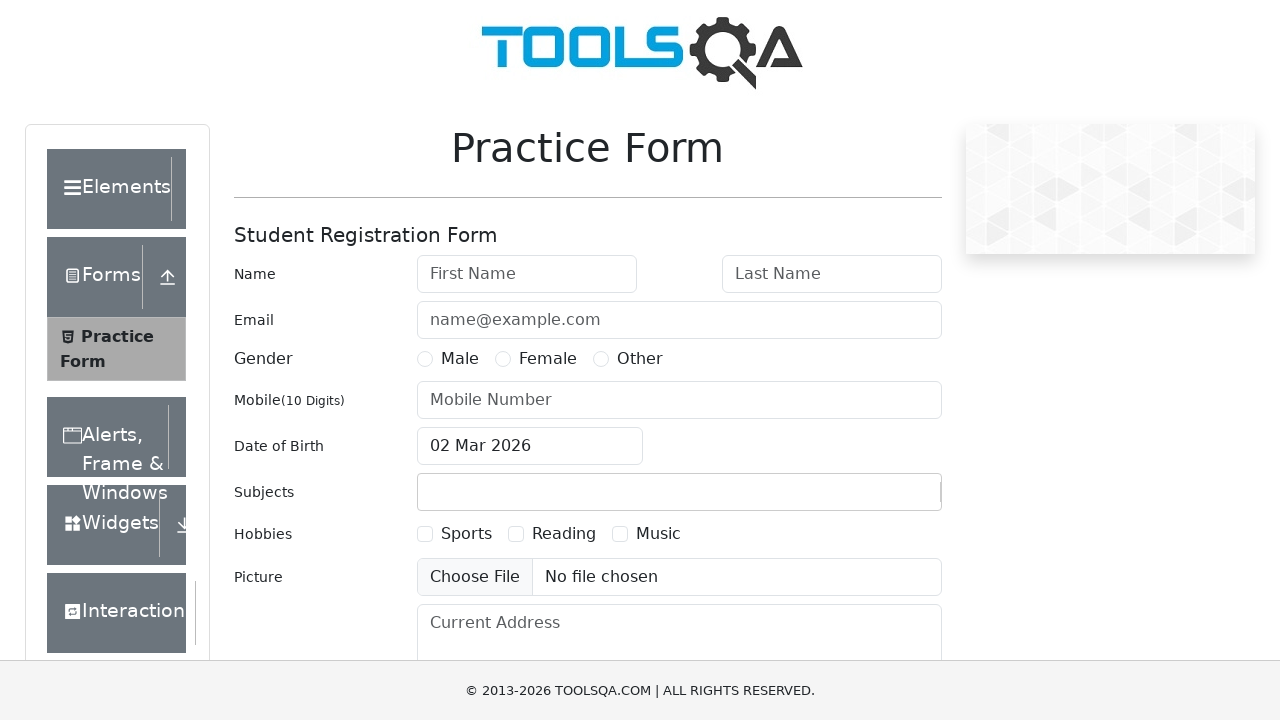

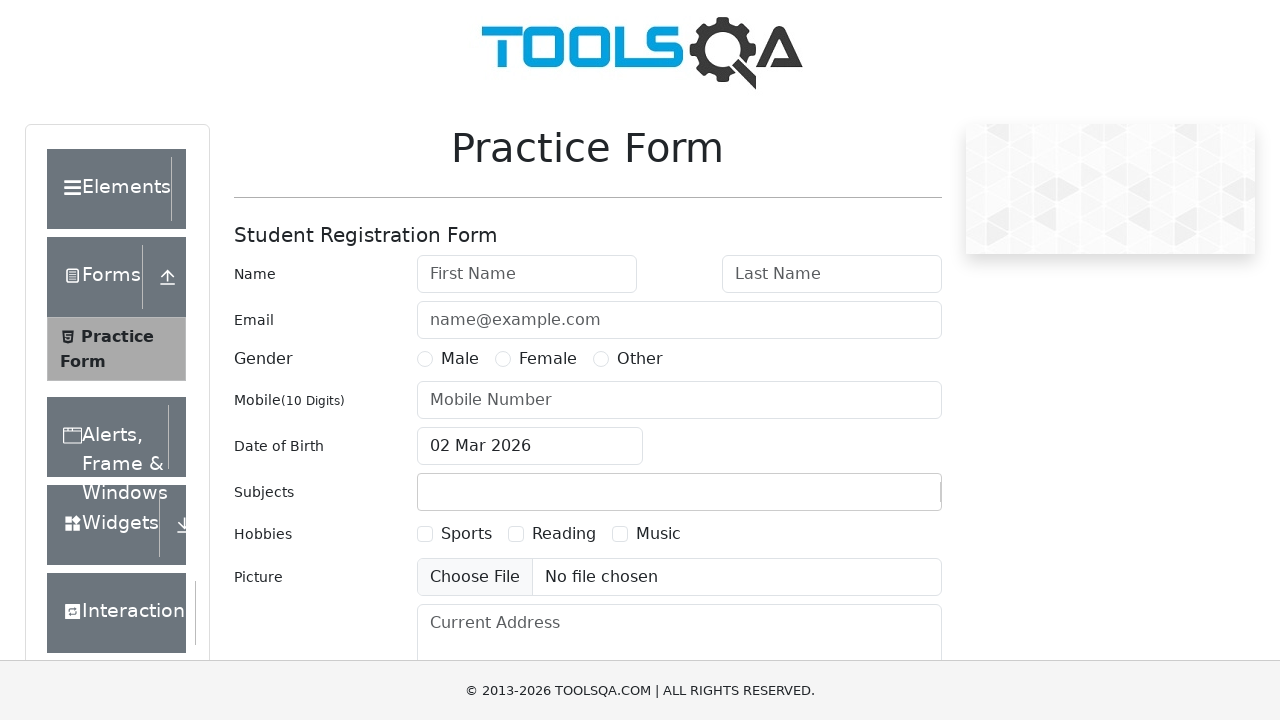